Tests the Demoblaze e-commerce homepage by verifying that product listings are loaded and displayed correctly.

Starting URL: https://demoblaze.com/

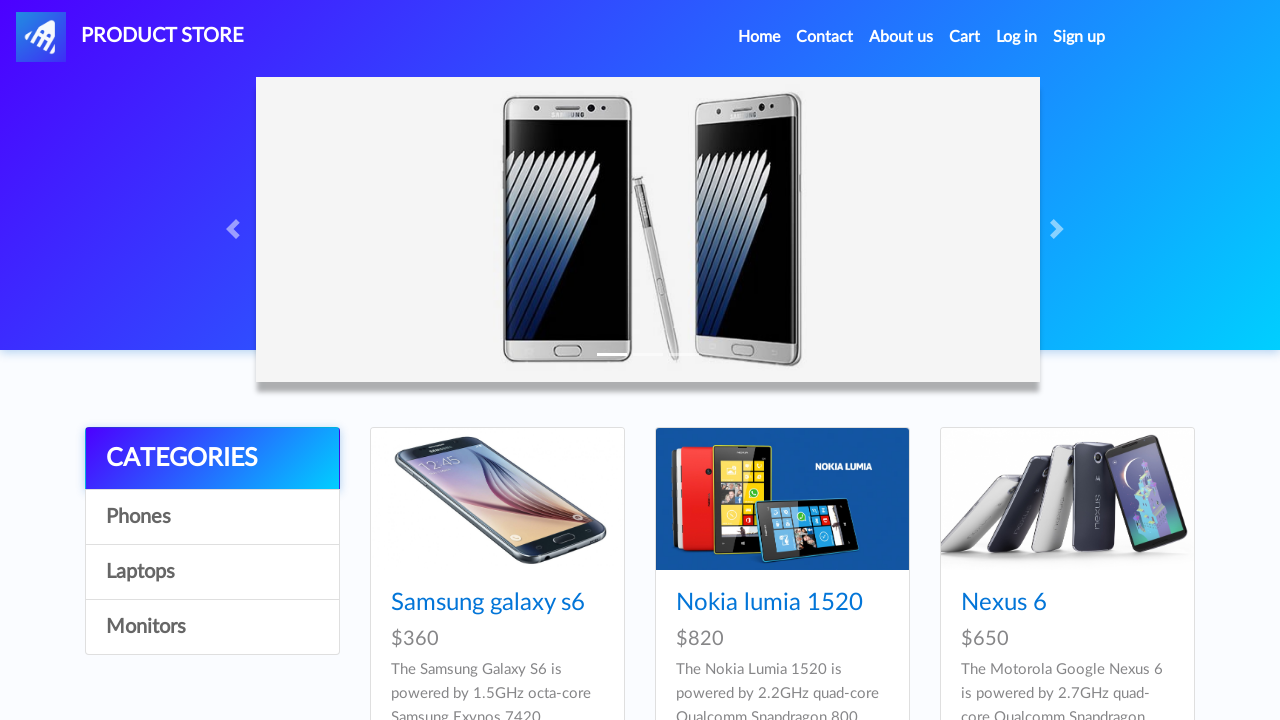

Waited for product listings to load on Demoblaze homepage
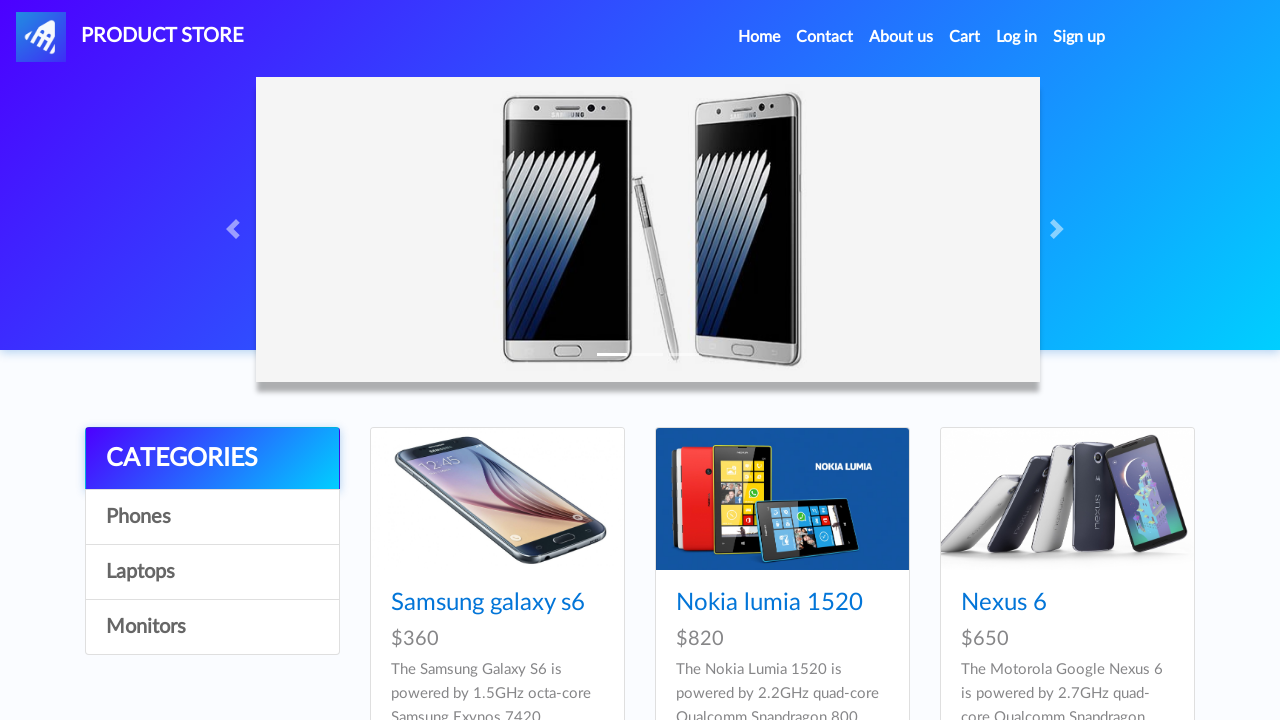

Located product elements on the page
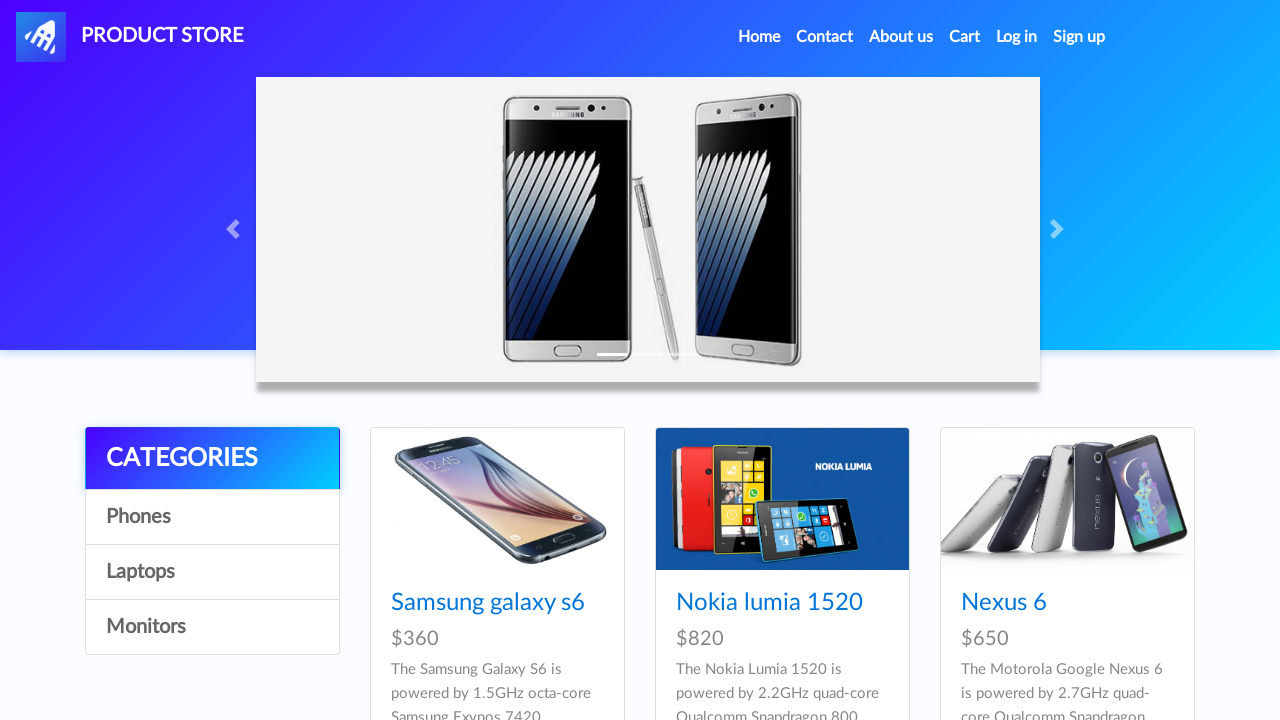

Verified first product is visible on the page
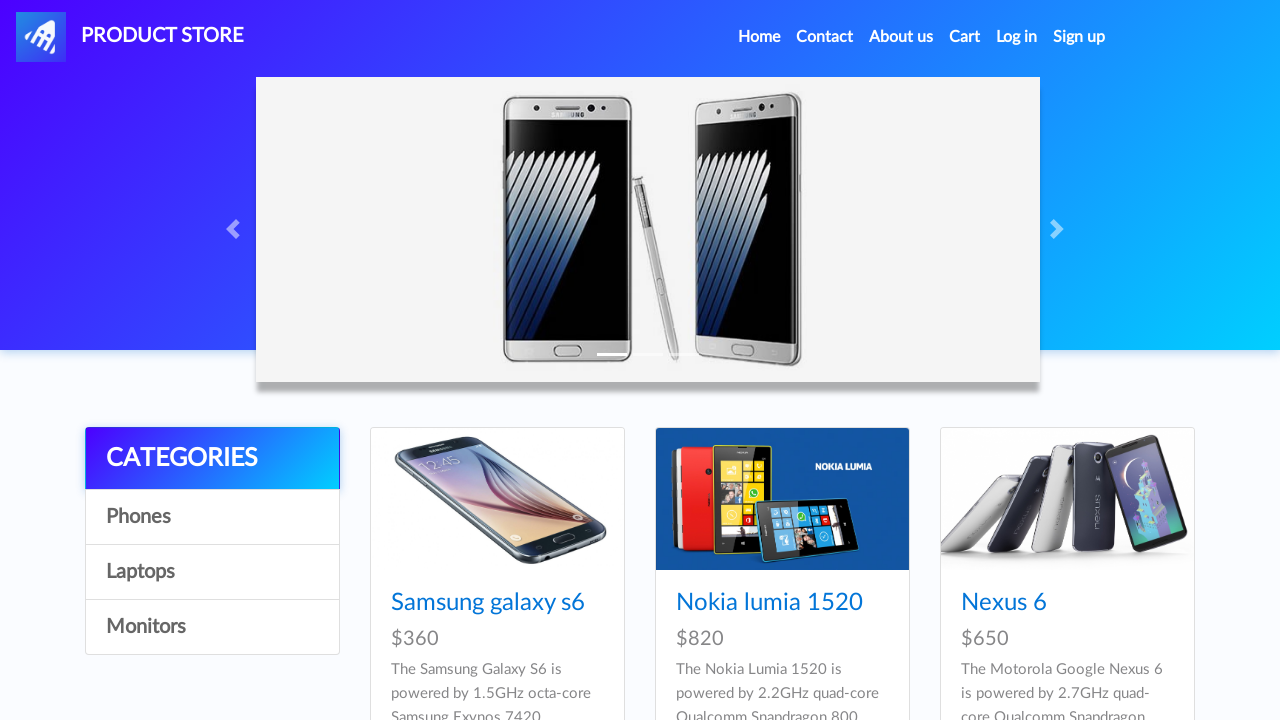

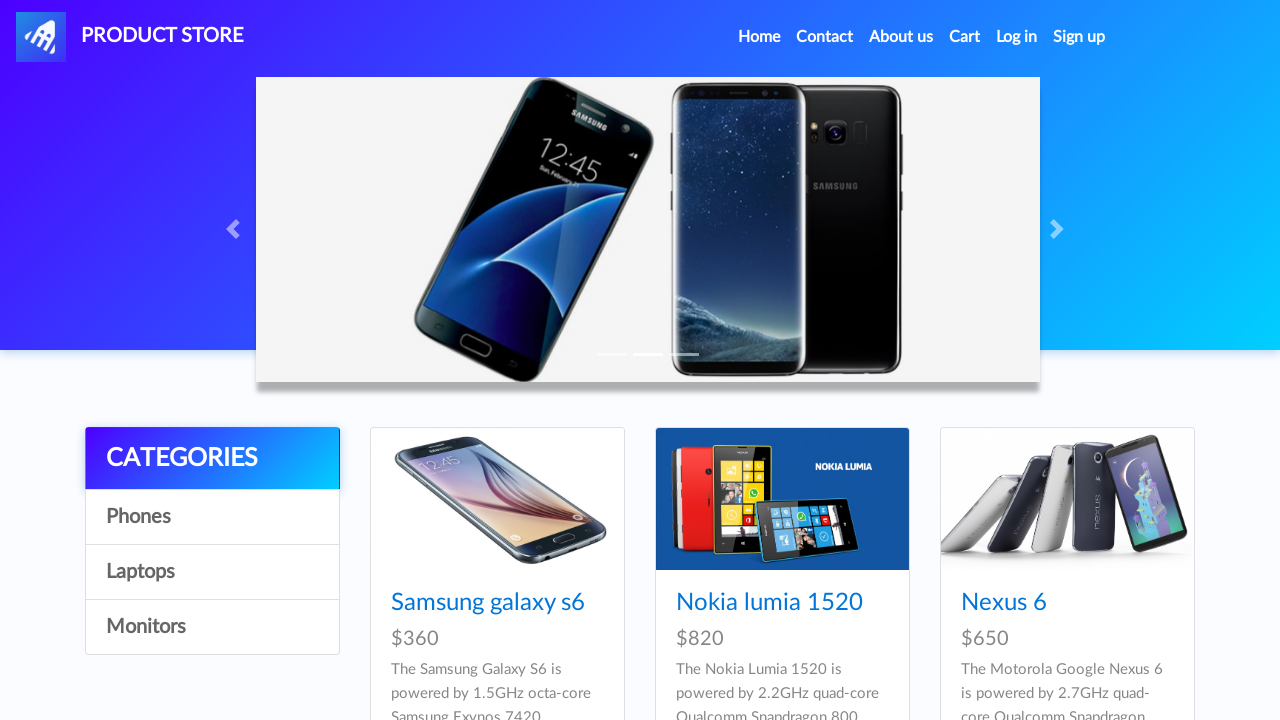